Tests window handling by clicking a link that opens a new window, switching to the new window, and verifying the title changes to "New Window"

Starting URL: https://practice.cydeo.com/windows

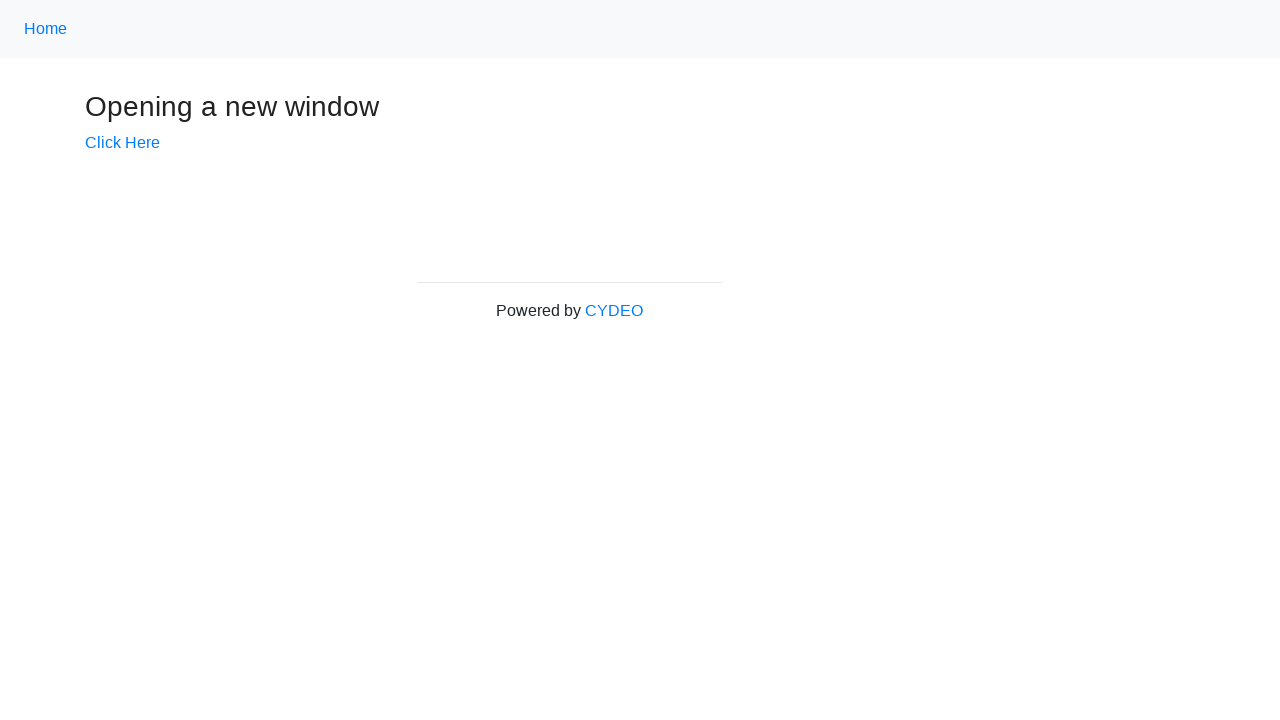

Verified initial page title is 'Windows'
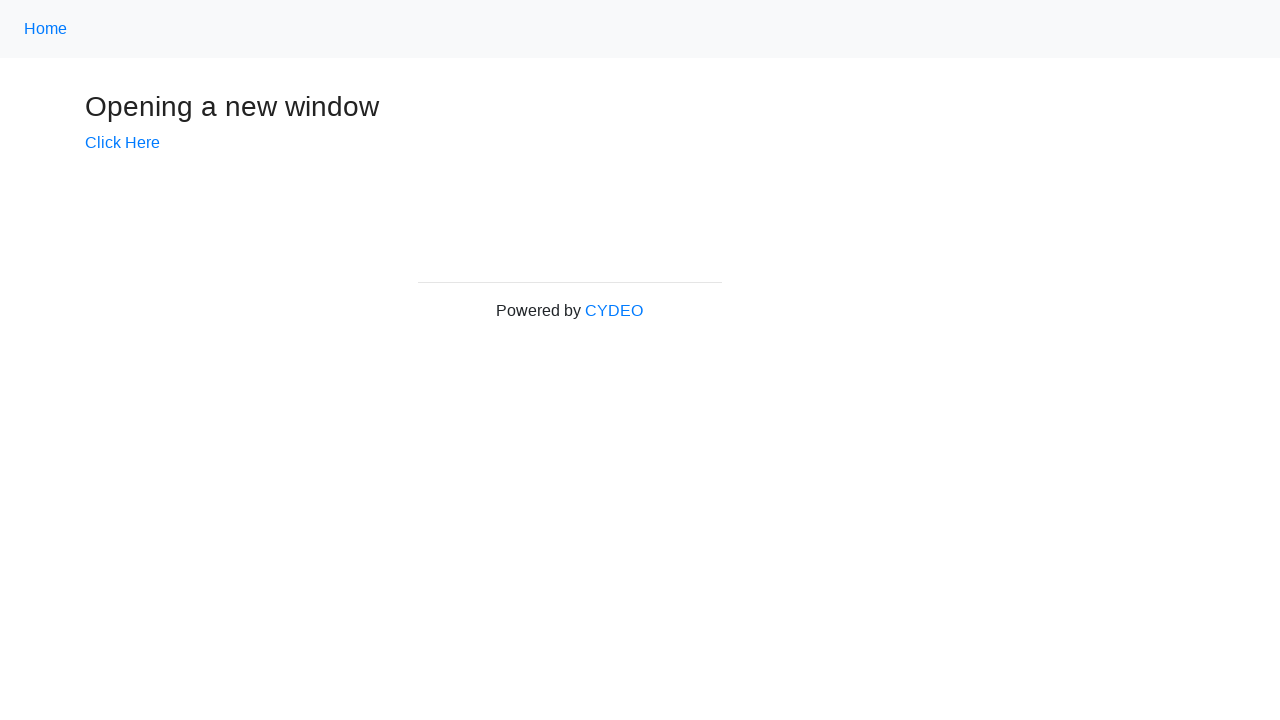

Clicked 'Click Here' link to open new window at (122, 143) on xpath=//a[.='Click Here']
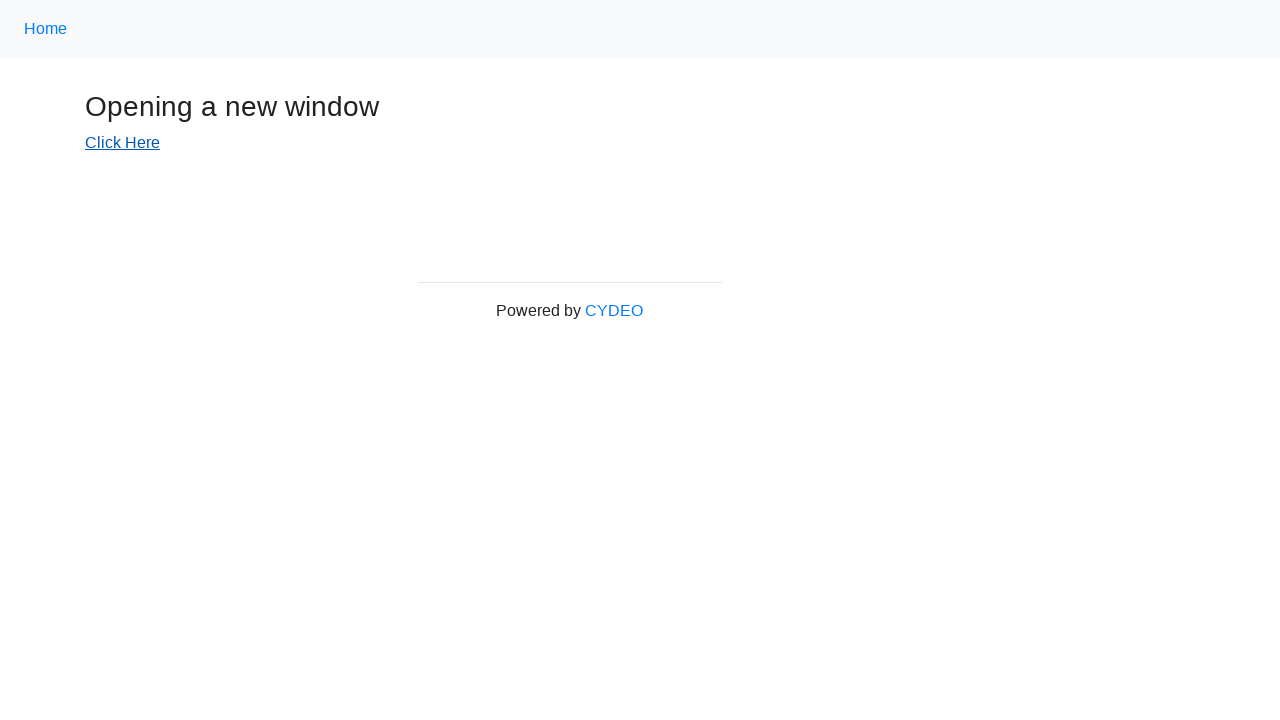

Captured new window handle
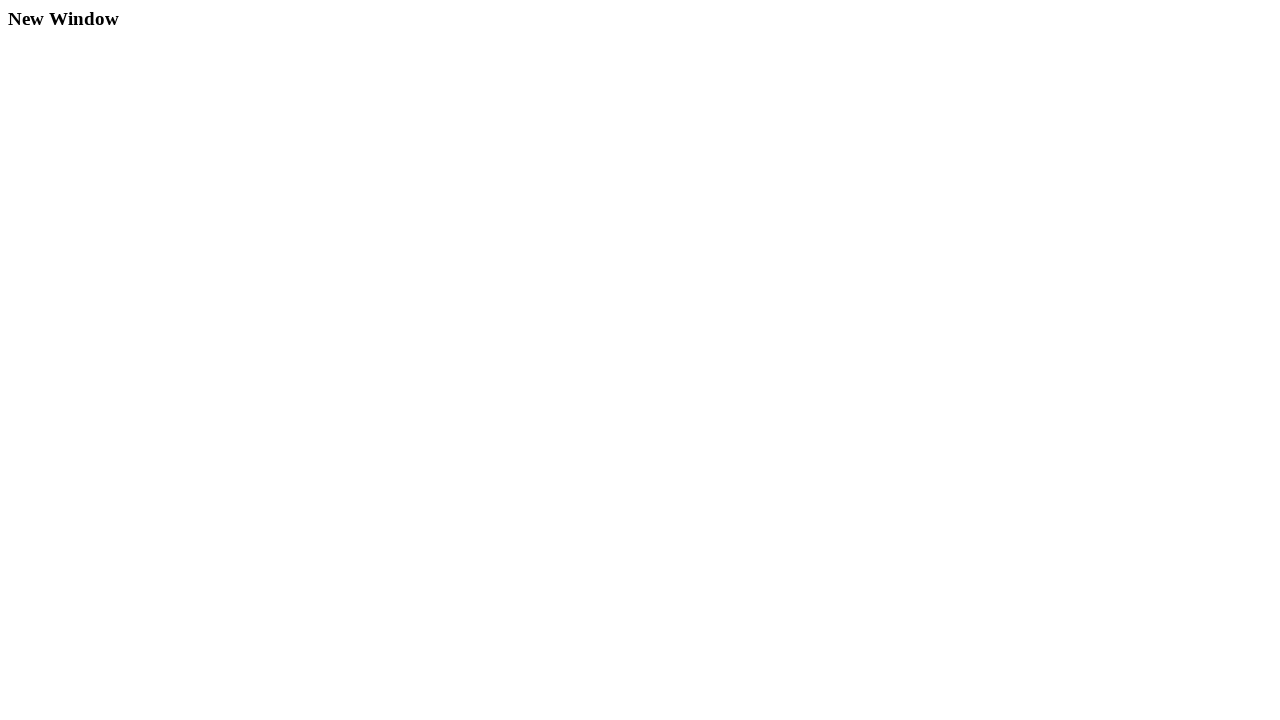

New window finished loading
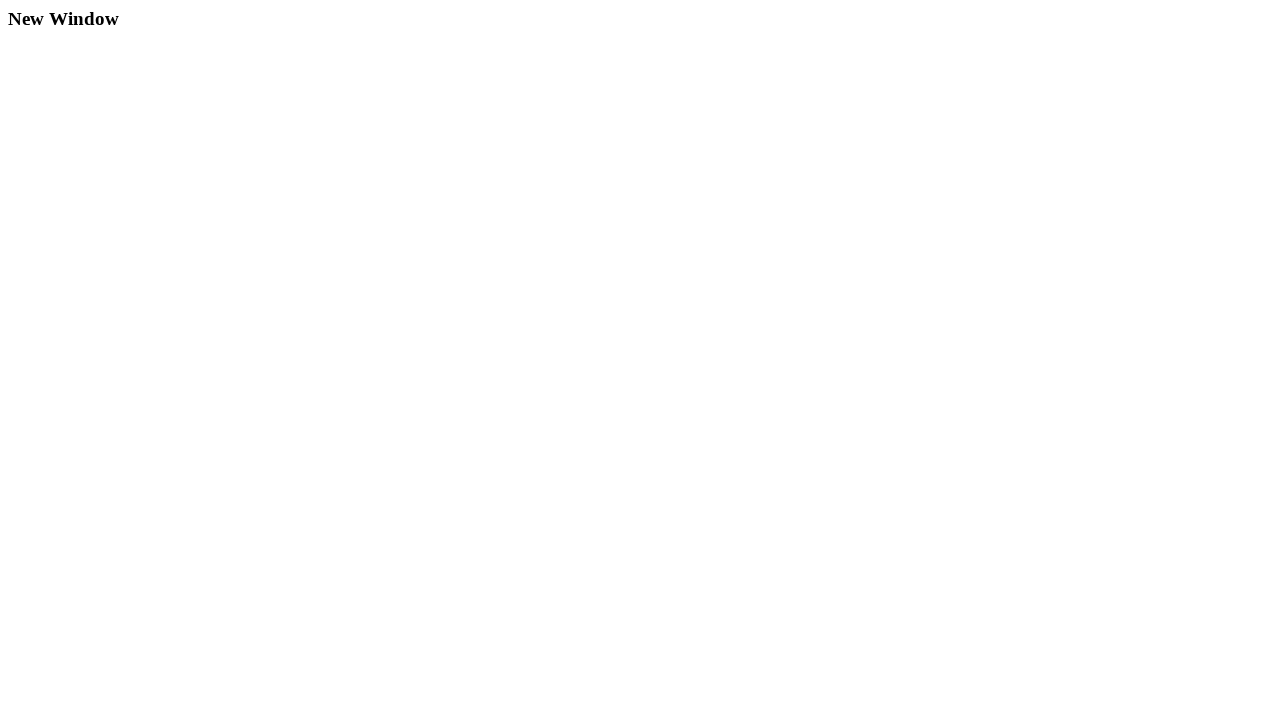

Verified new window title is 'New Window'
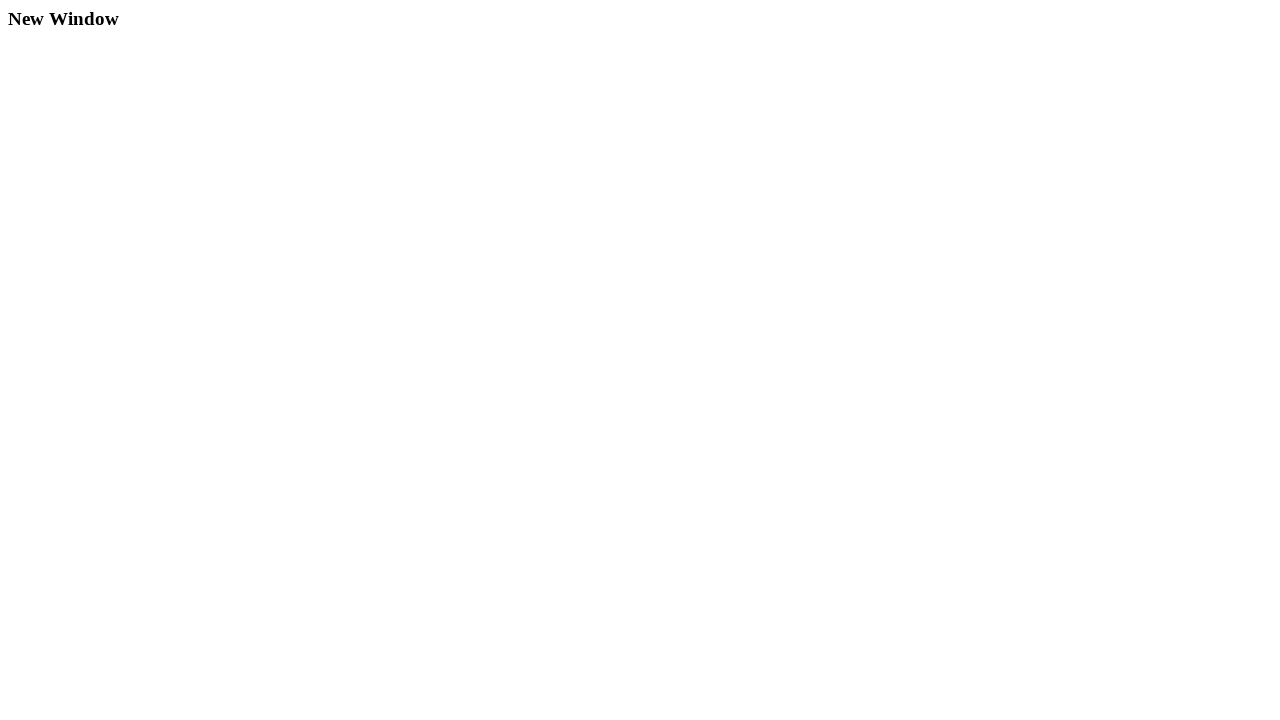

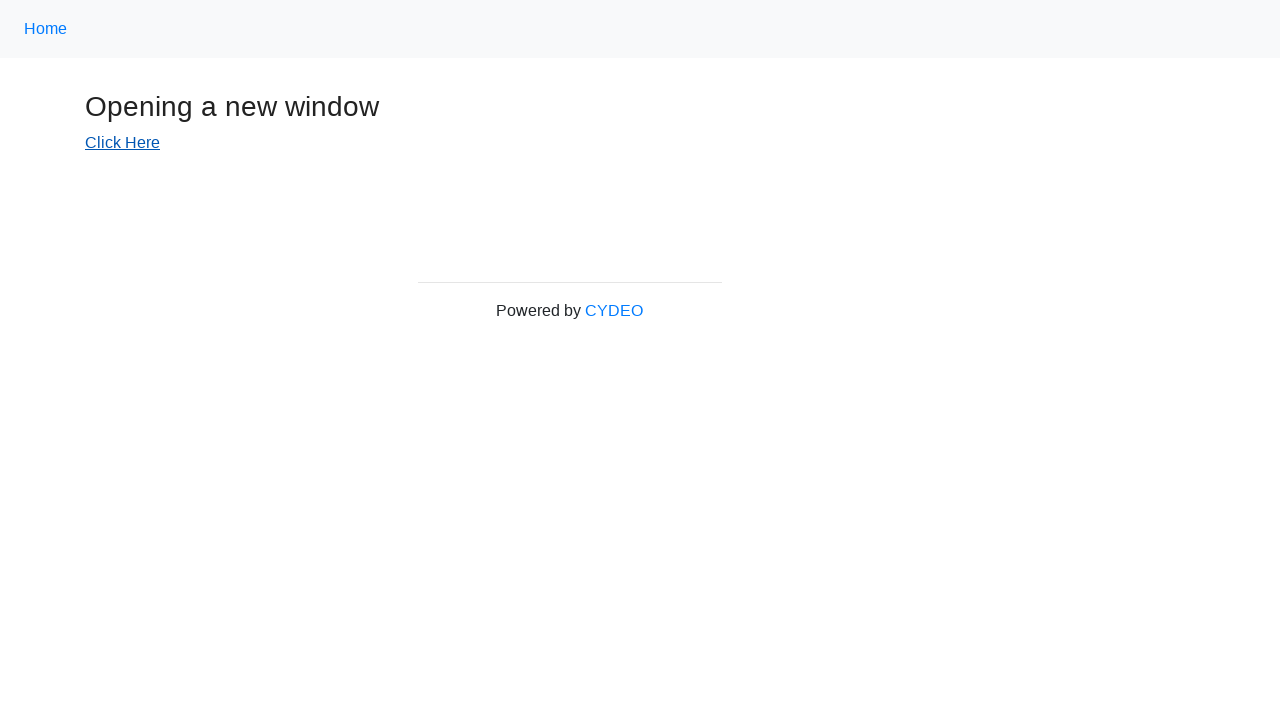